Tests dynamic loading by clicking start button and verifying "Hello World!" text appears after loading completes

Starting URL: https://automationfc.github.io/dynamic-loading/

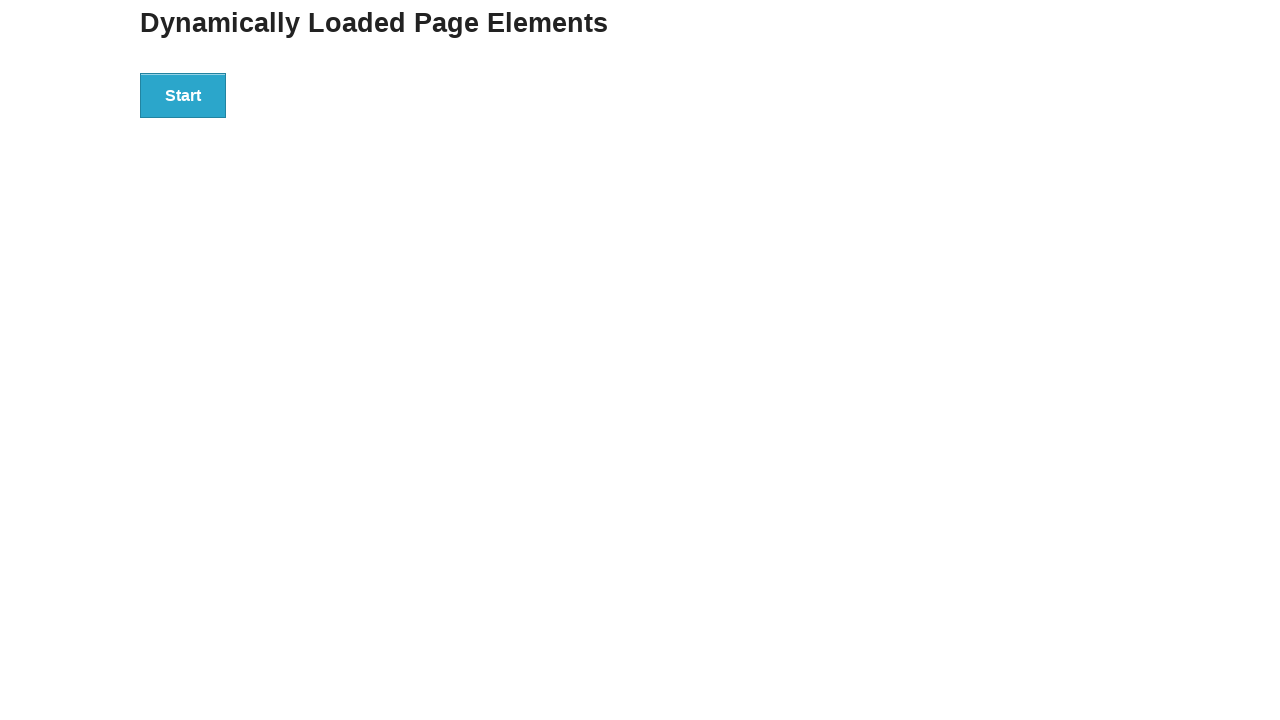

Clicked start button to trigger dynamic loading at (183, 95) on div#start>button
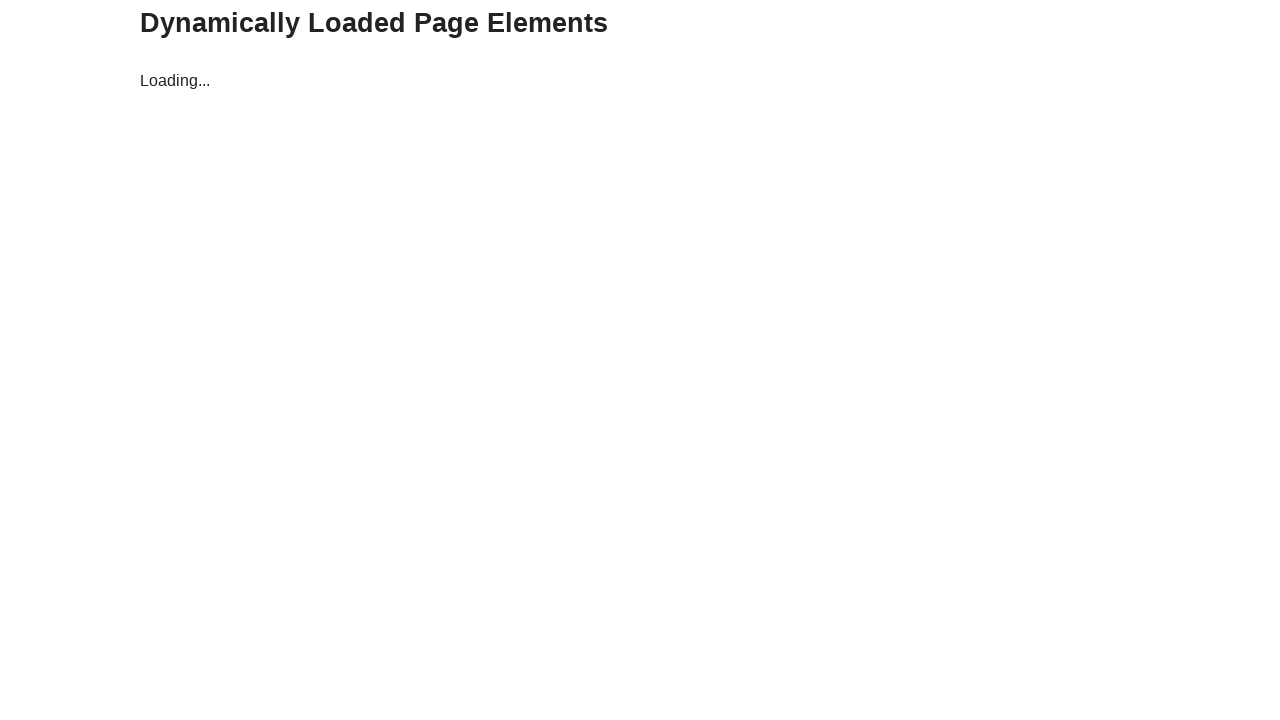

Waited for 'Hello World!' text to appear after loading completes
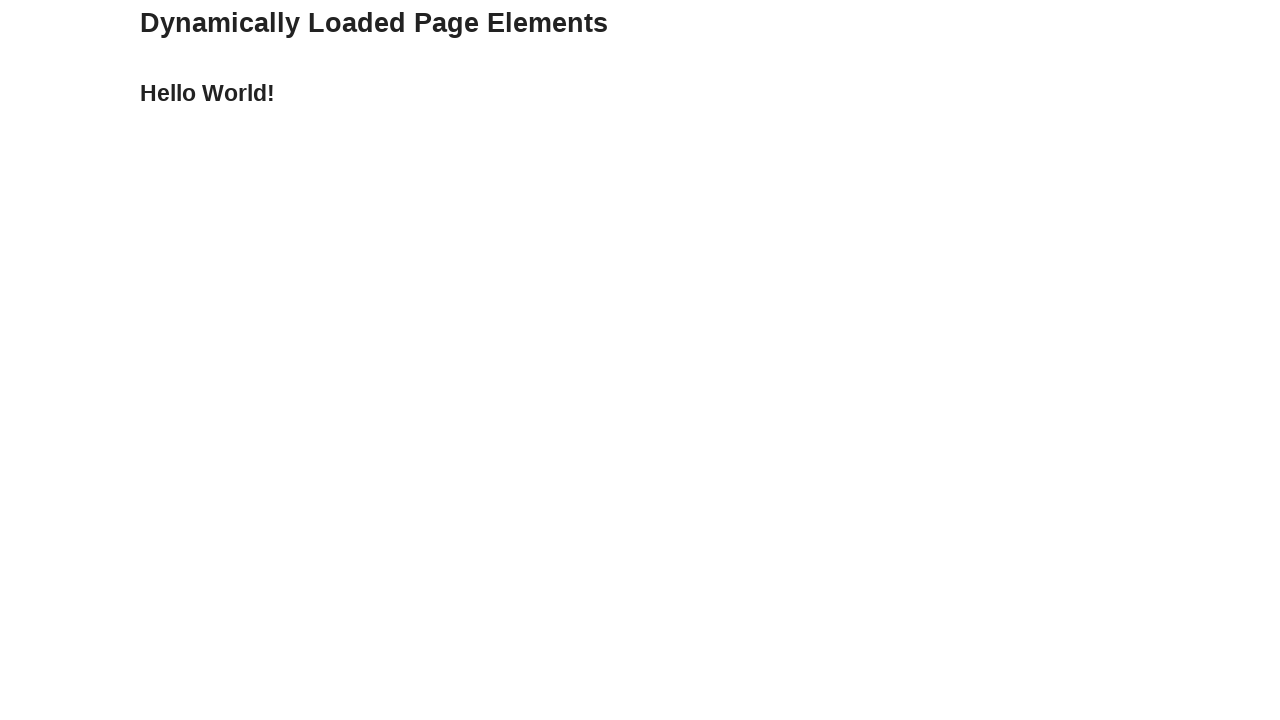

Verified 'Hello World!' text content is correct
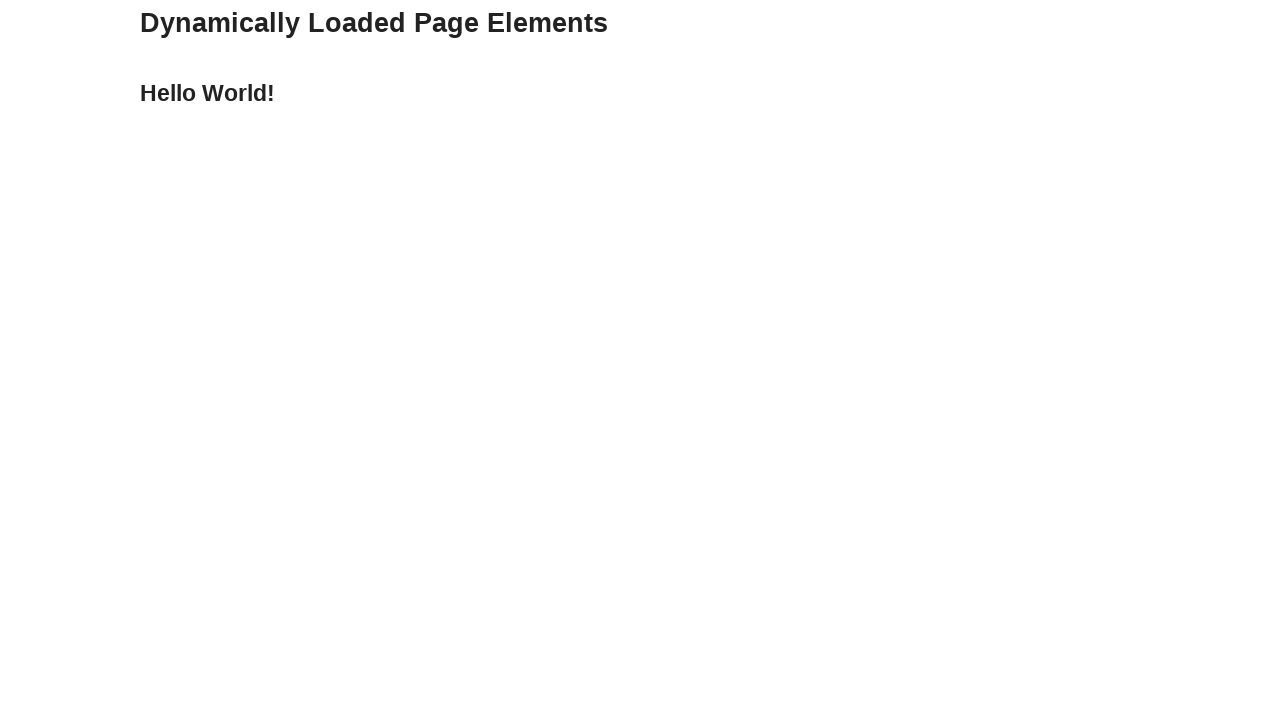

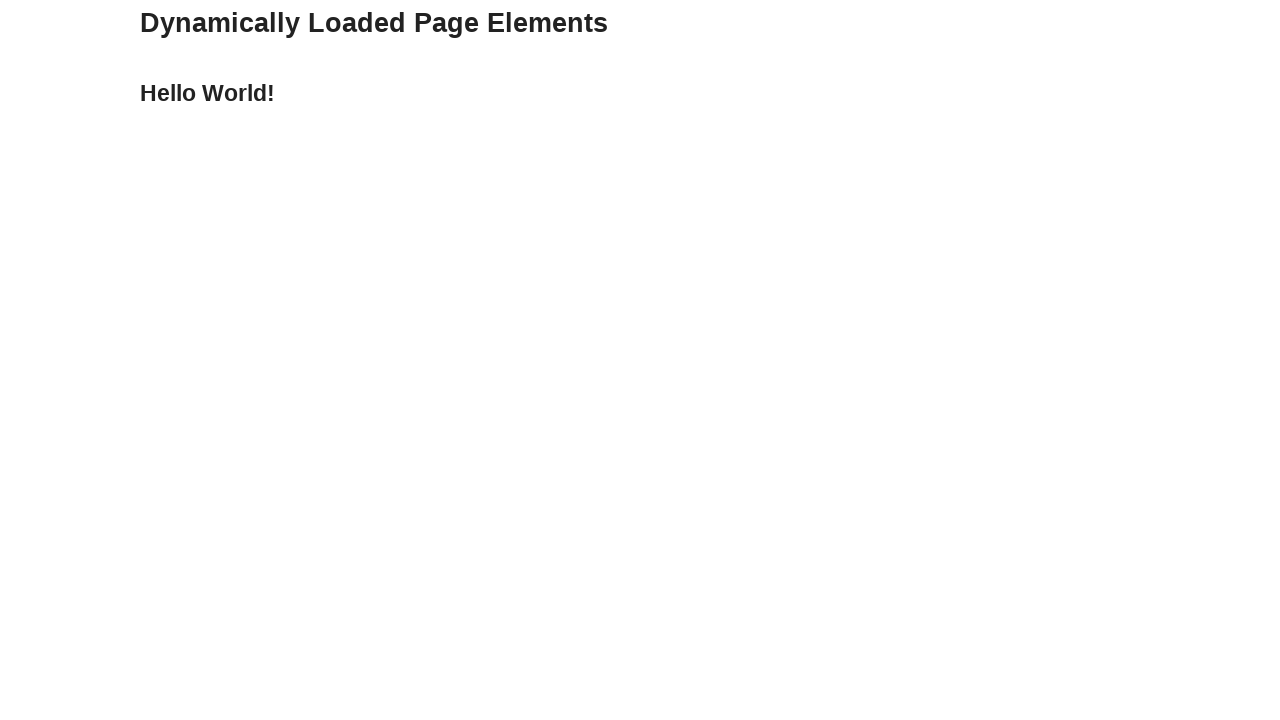